Tests that the complete all checkbox updates state when individual items are completed or cleared

Starting URL: https://demo.playwright.dev/todomvc

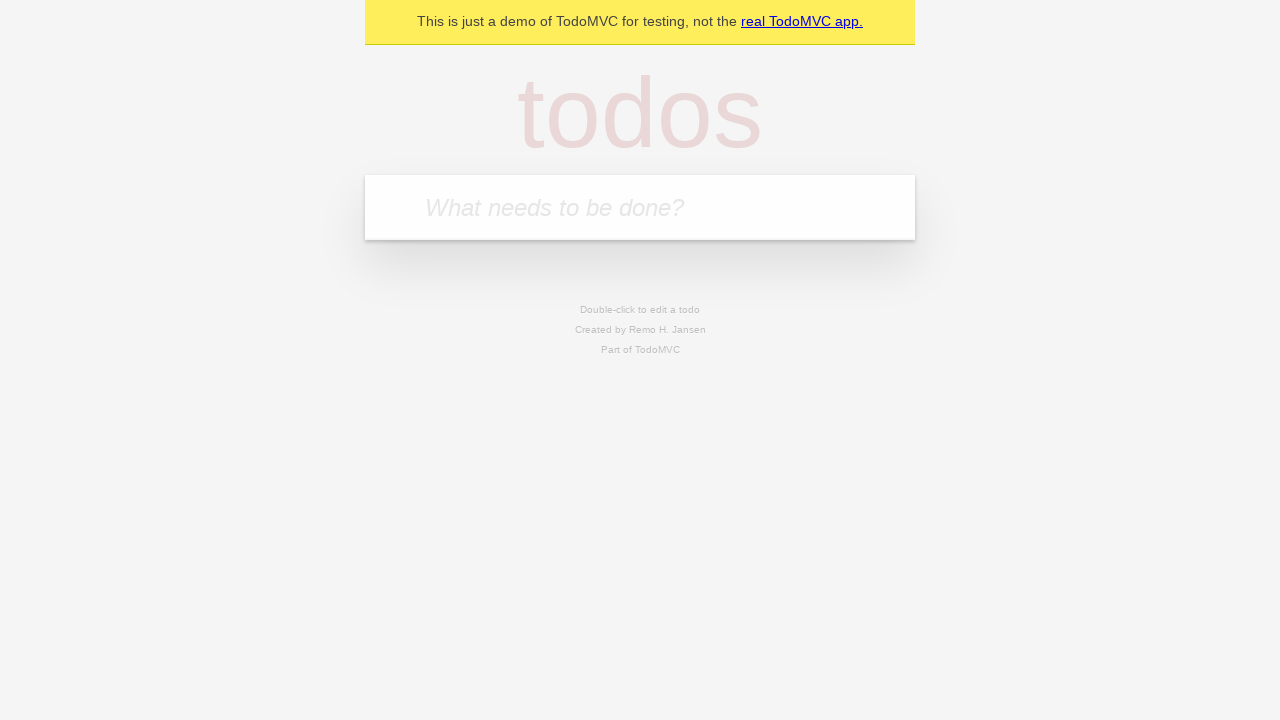

Filled new todo input with 'buy some cheese' on internal:attr=[placeholder="What needs to be done?"i]
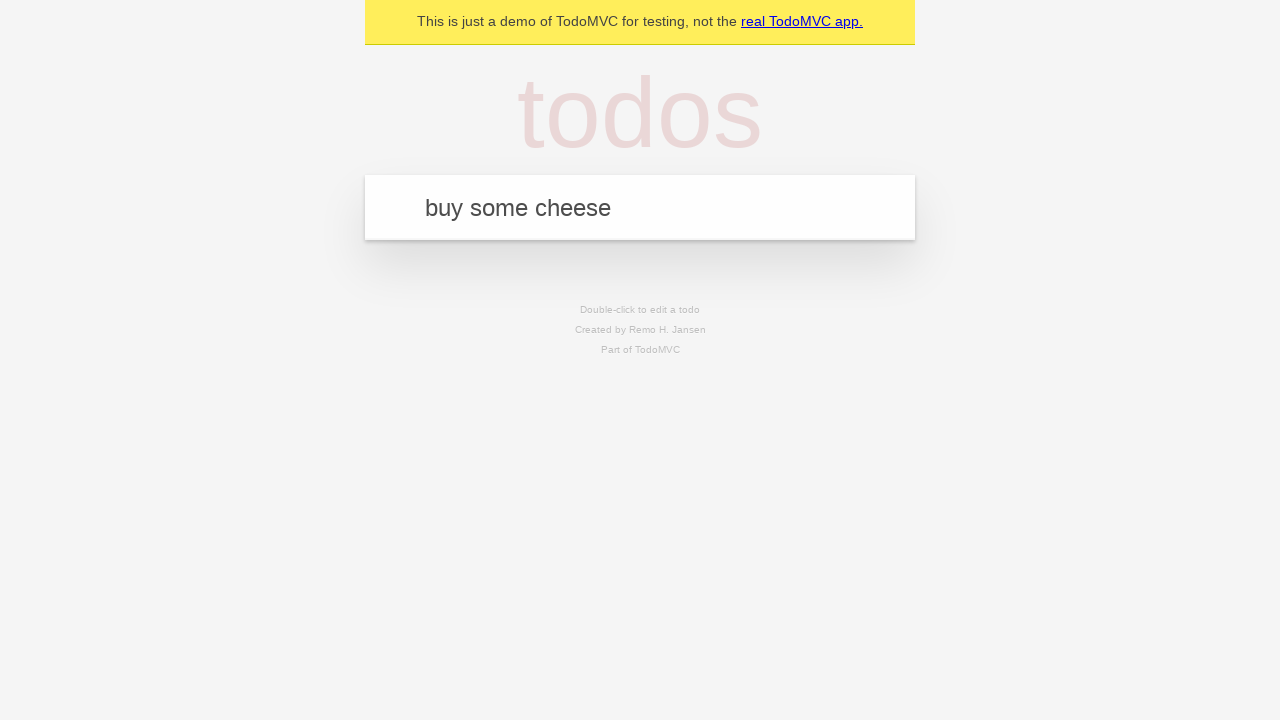

Pressed Enter to create first todo on internal:attr=[placeholder="What needs to be done?"i]
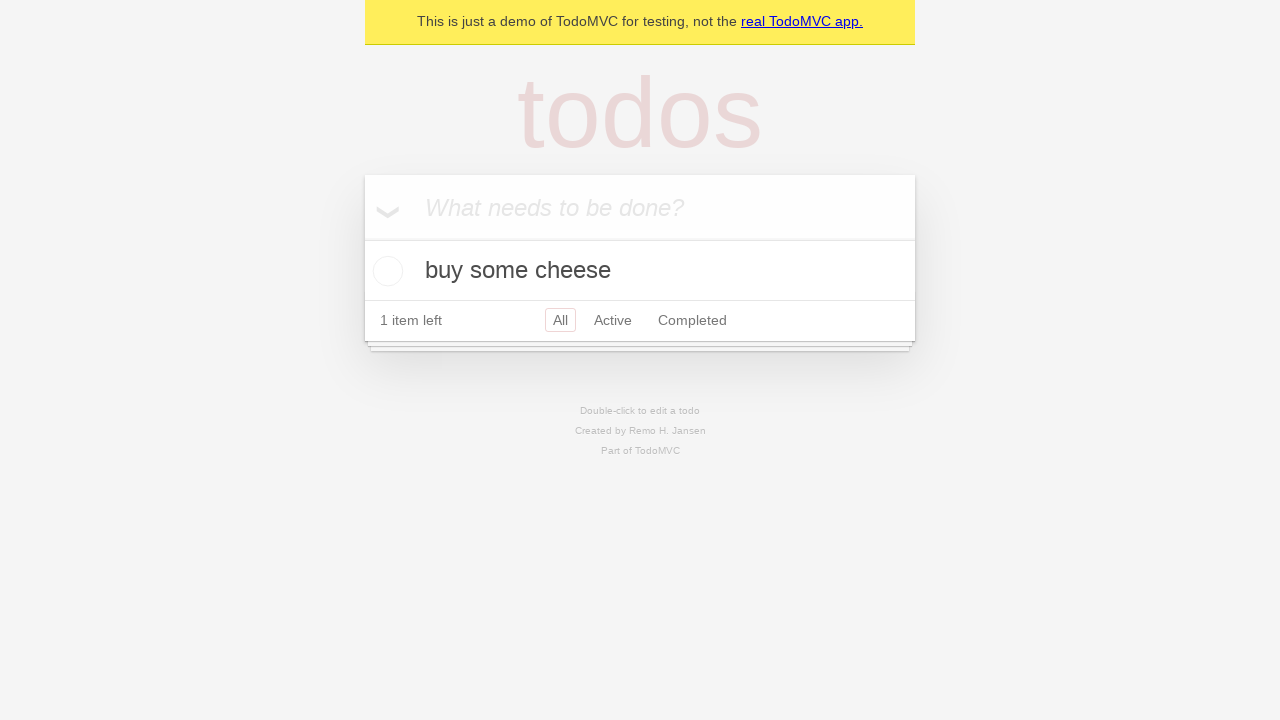

Filled new todo input with 'feed the cat' on internal:attr=[placeholder="What needs to be done?"i]
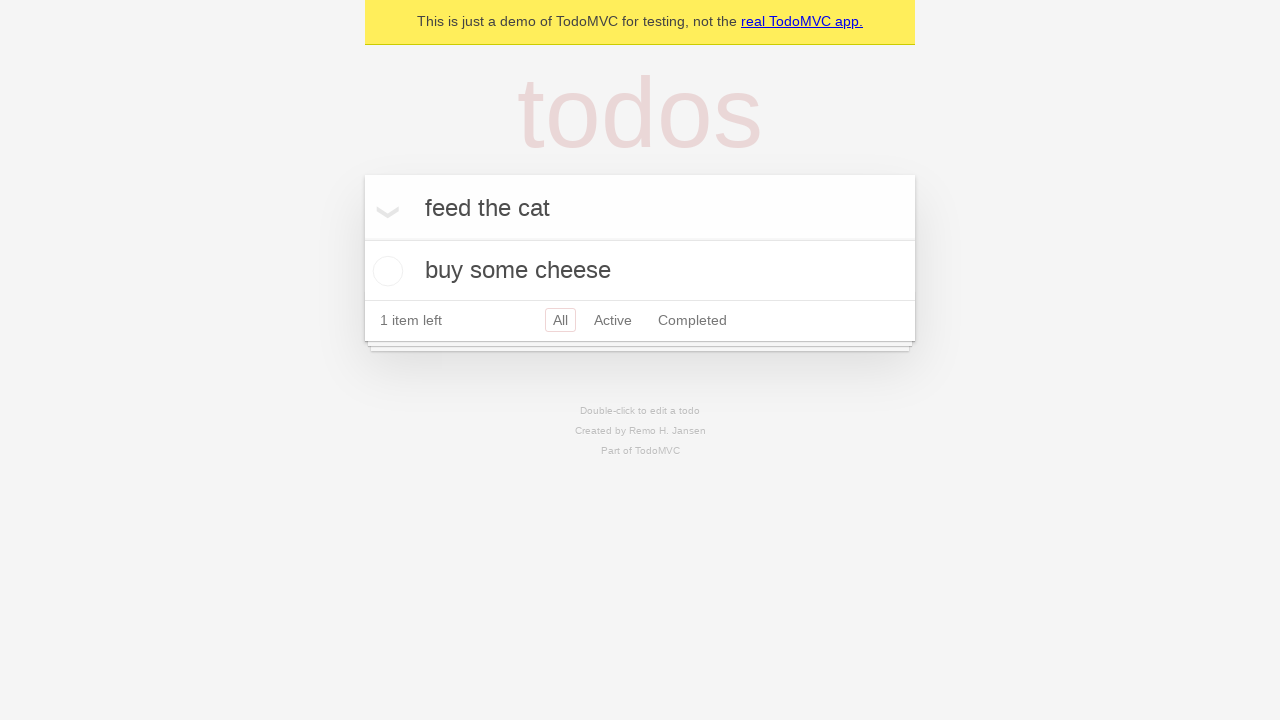

Pressed Enter to create second todo on internal:attr=[placeholder="What needs to be done?"i]
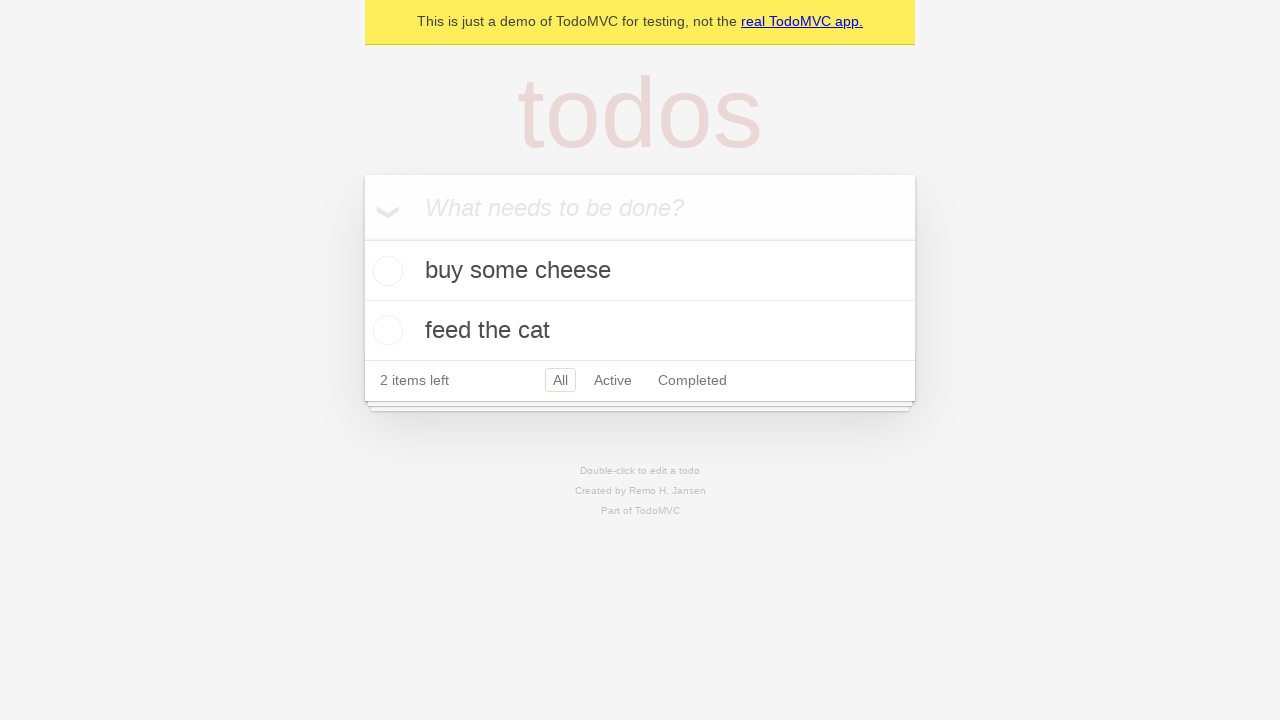

Filled new todo input with 'book a doctors appointment' on internal:attr=[placeholder="What needs to be done?"i]
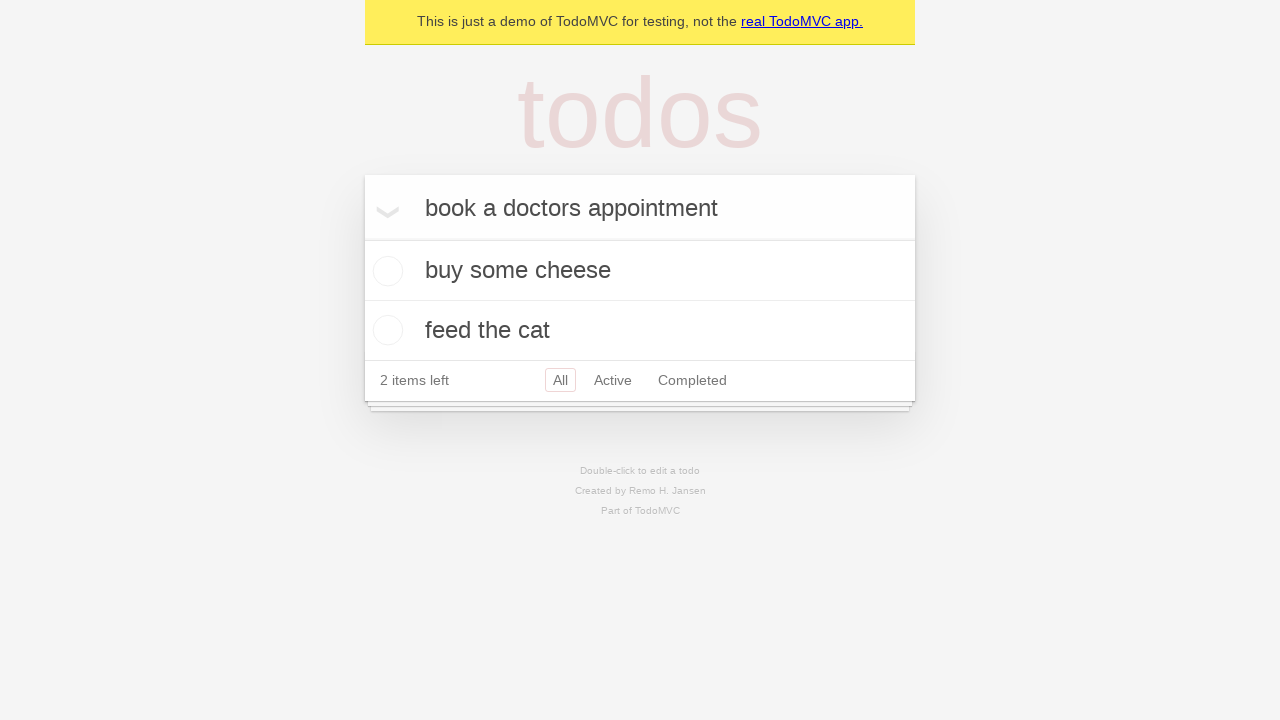

Pressed Enter to create third todo on internal:attr=[placeholder="What needs to be done?"i]
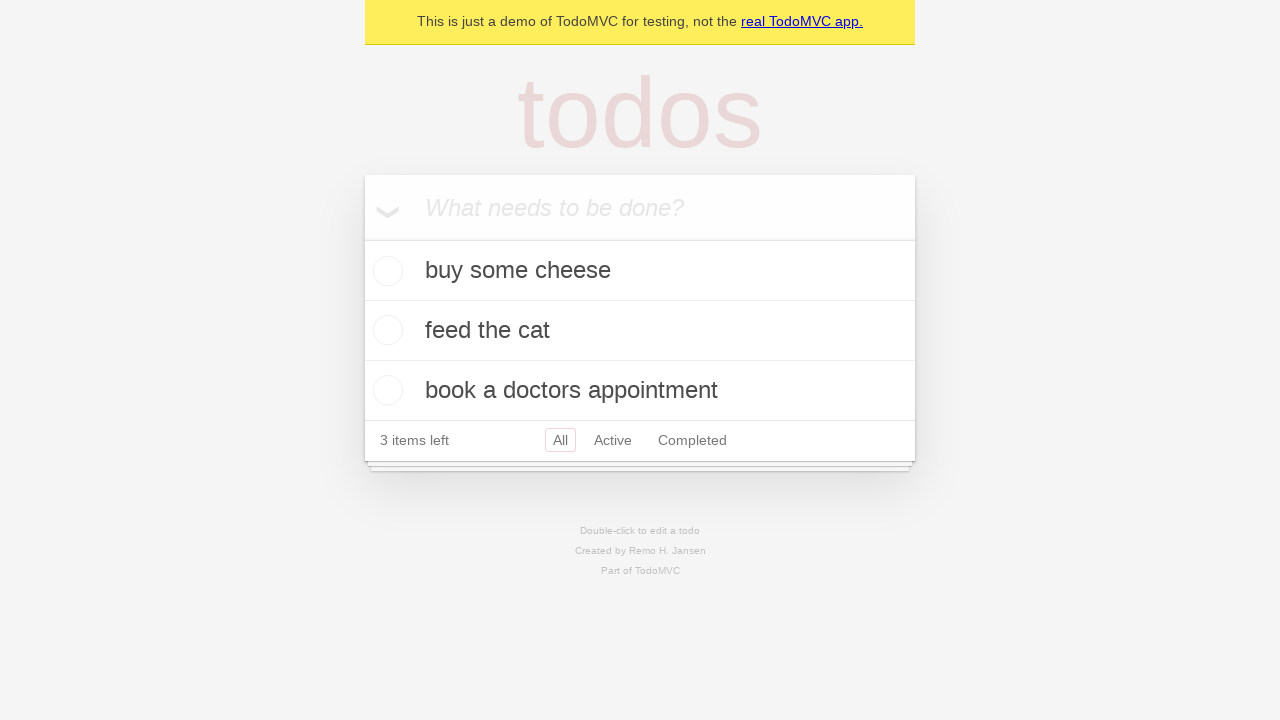

Checked 'Mark all as complete' checkbox to complete all todos at (362, 238) on internal:label="Mark all as complete"i
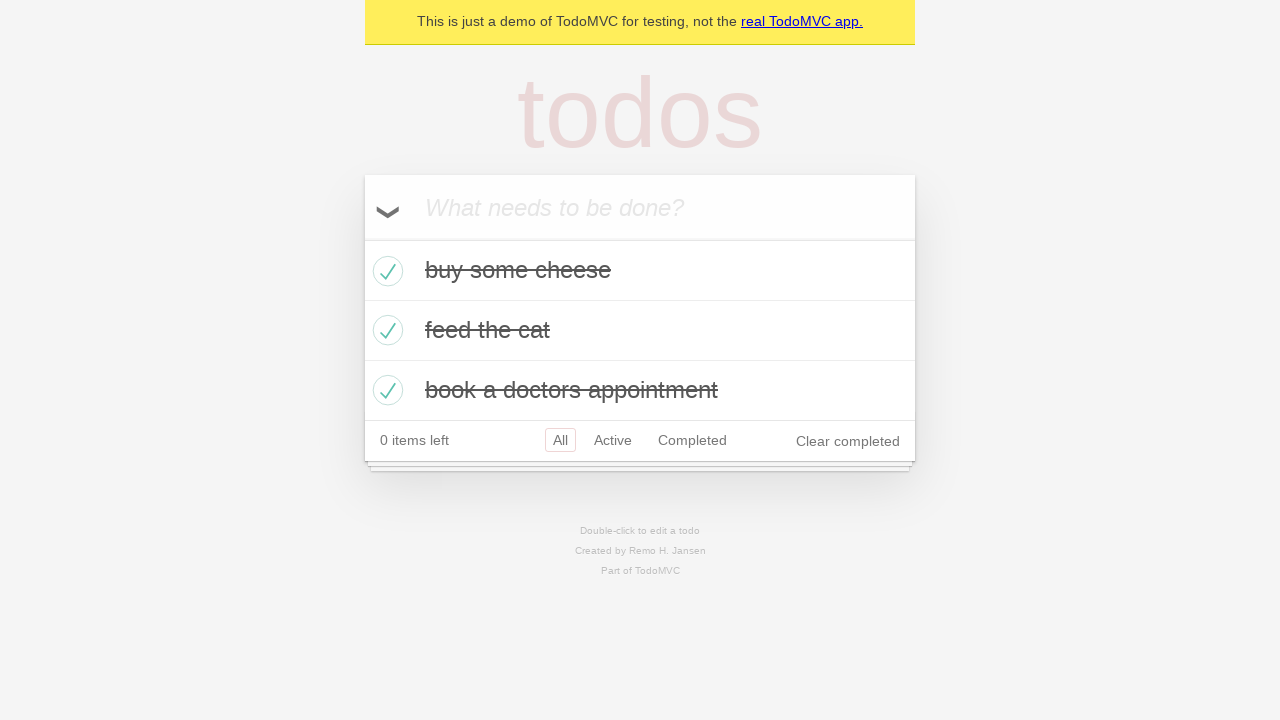

Unchecked first todo checkbox to mark it as incomplete at (385, 271) on internal:testid=[data-testid="todo-item"s] >> nth=0 >> internal:role=checkbox
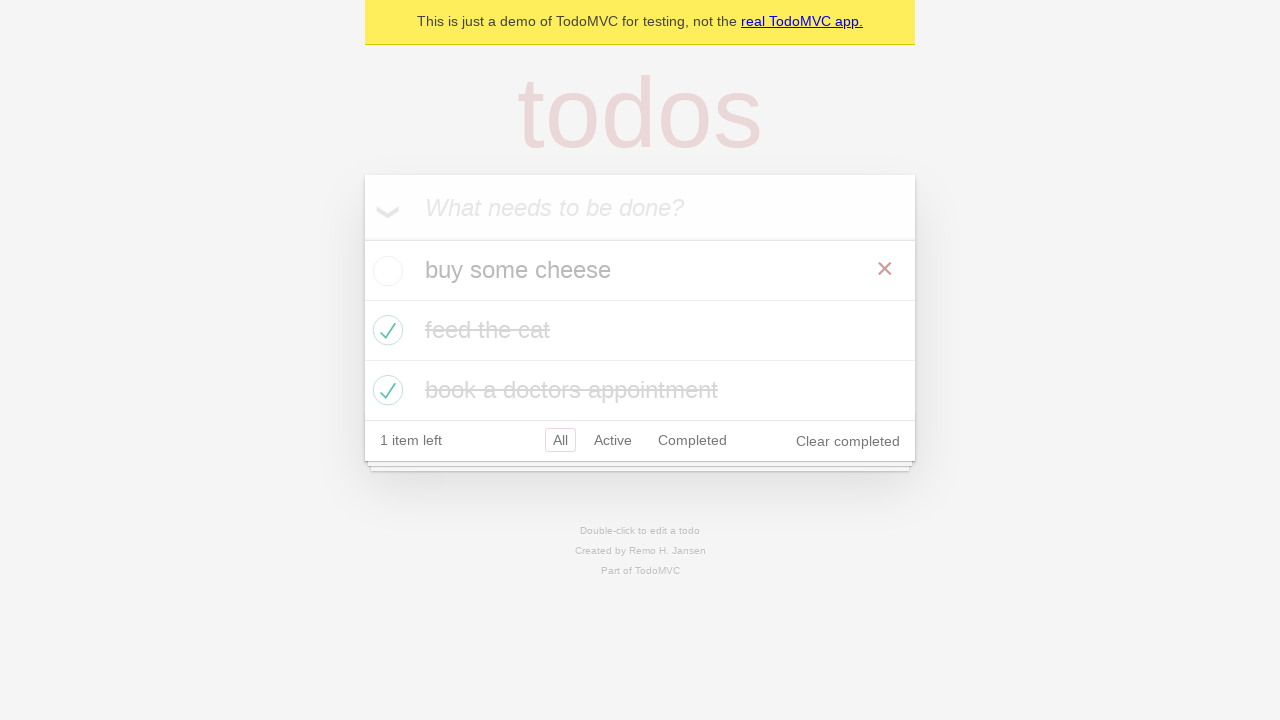

Re-checked first todo checkbox to mark it as complete at (385, 271) on internal:testid=[data-testid="todo-item"s] >> nth=0 >> internal:role=checkbox
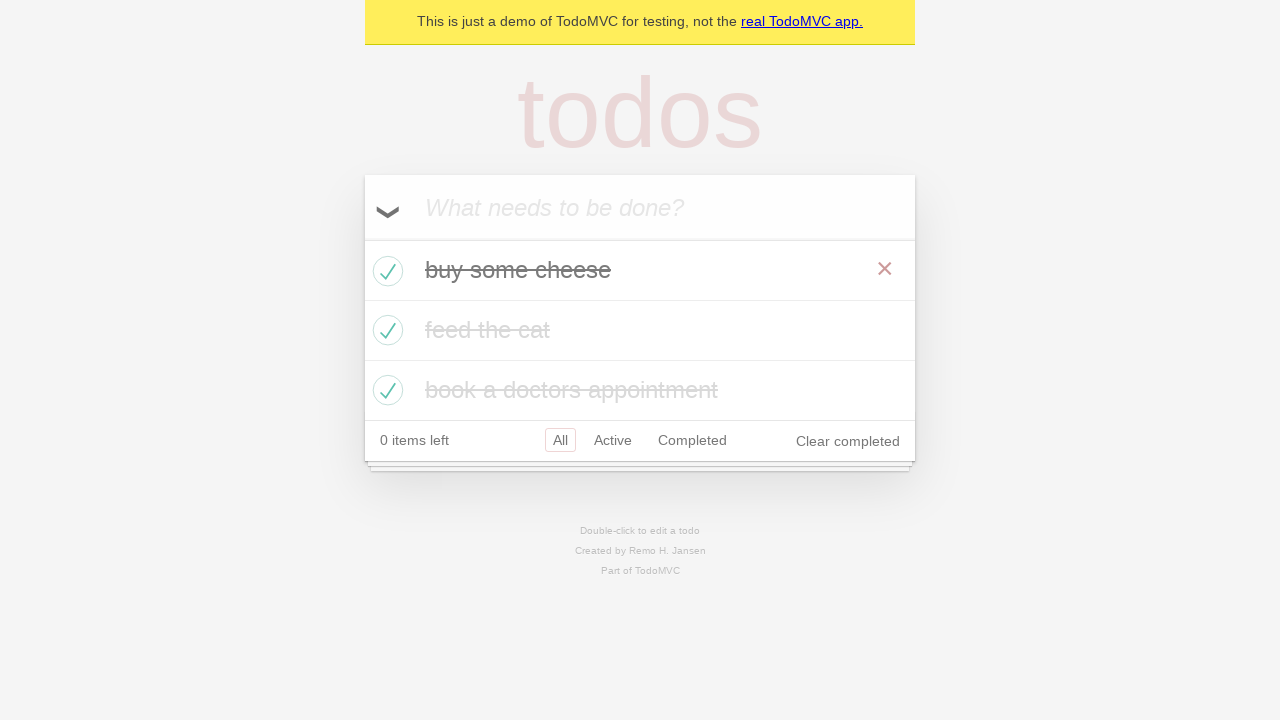

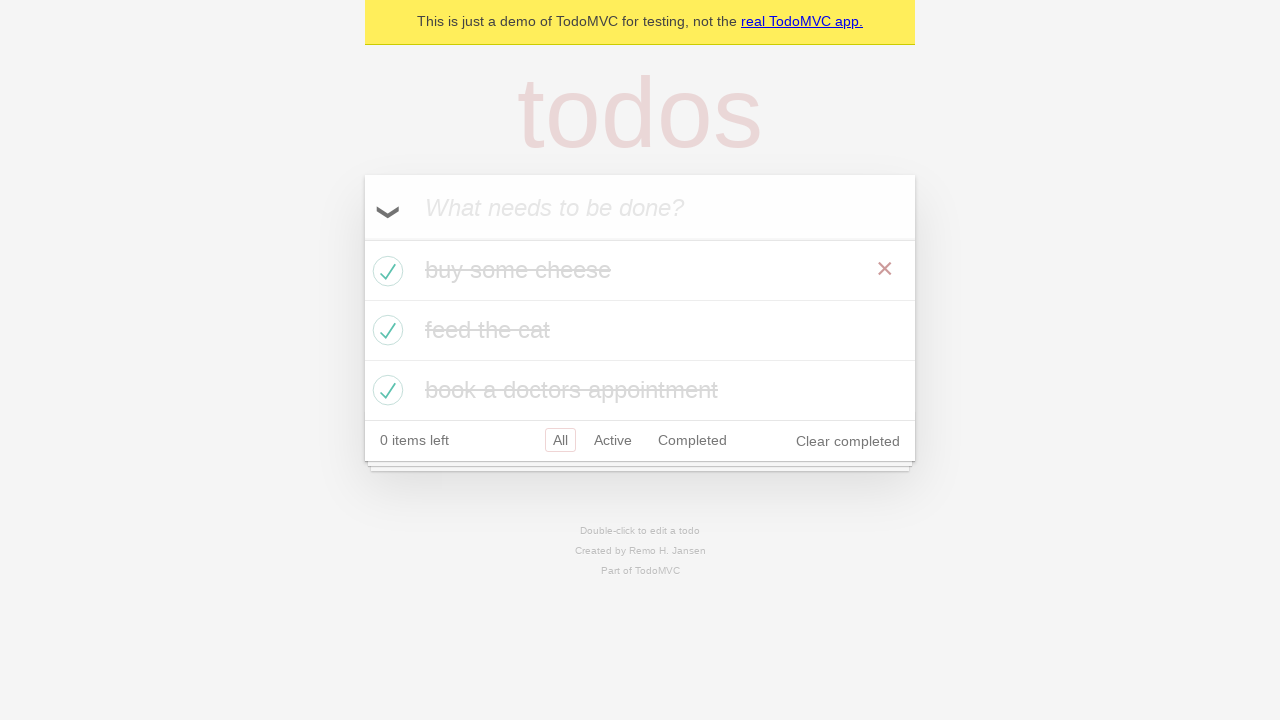